Tests JavaScript confirmation alert handling by clicking a button to trigger an alert and accepting the dialog

Starting URL: http://www.tizag.com/javascriptT/javascriptalert.php

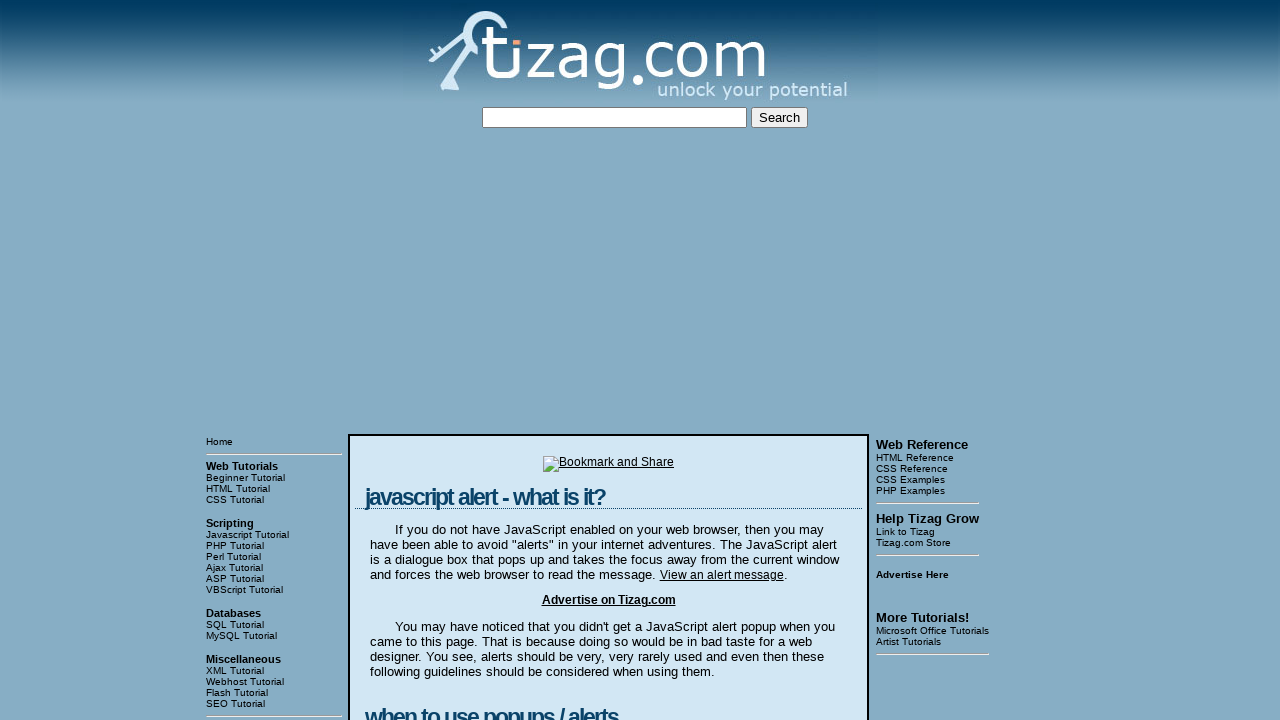

Set up dialog handler to accept confirmation alerts
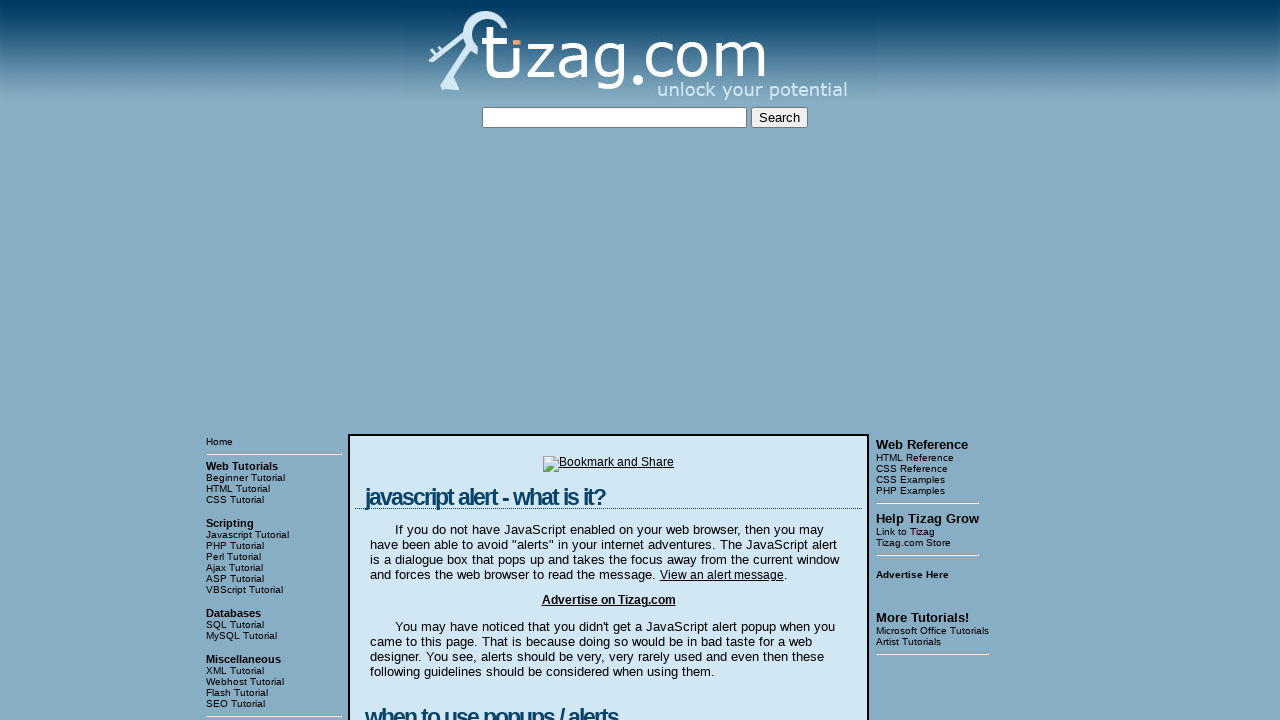

Clicked the Confirmation Alert button to trigger the dialog at (428, 361) on input[value='Confirmation Alert']
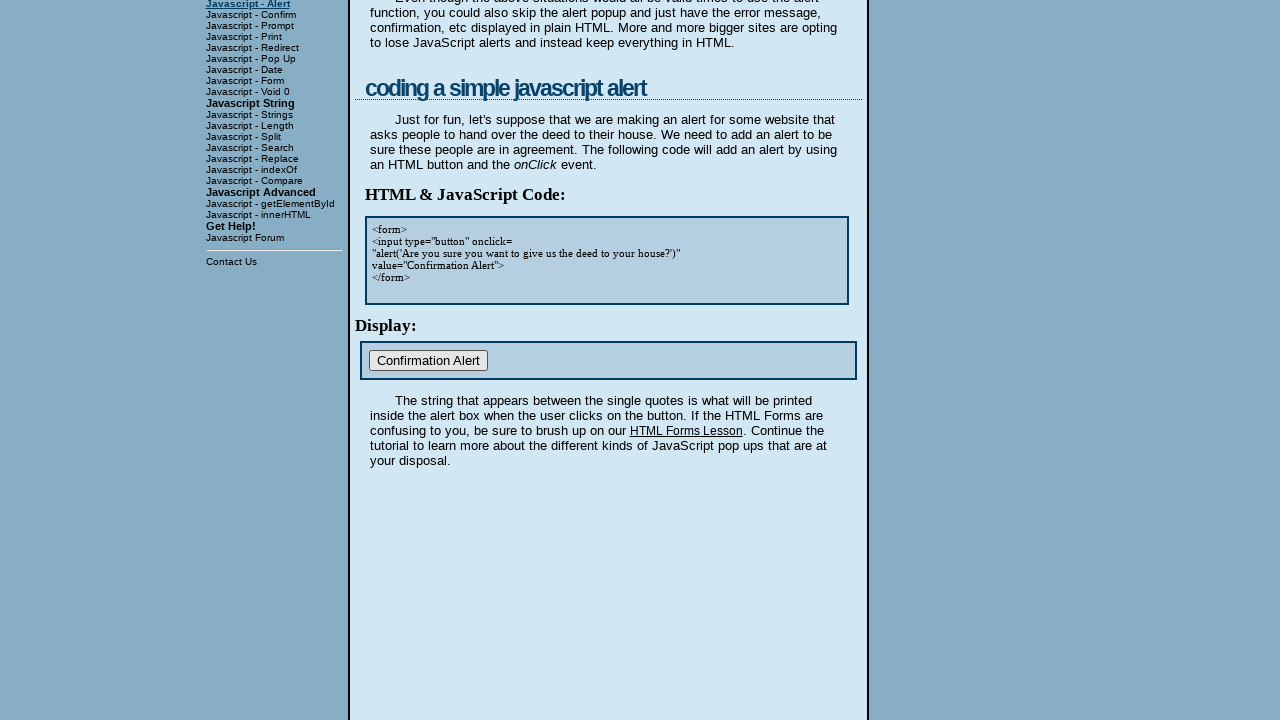

Waited for dialog to be handled
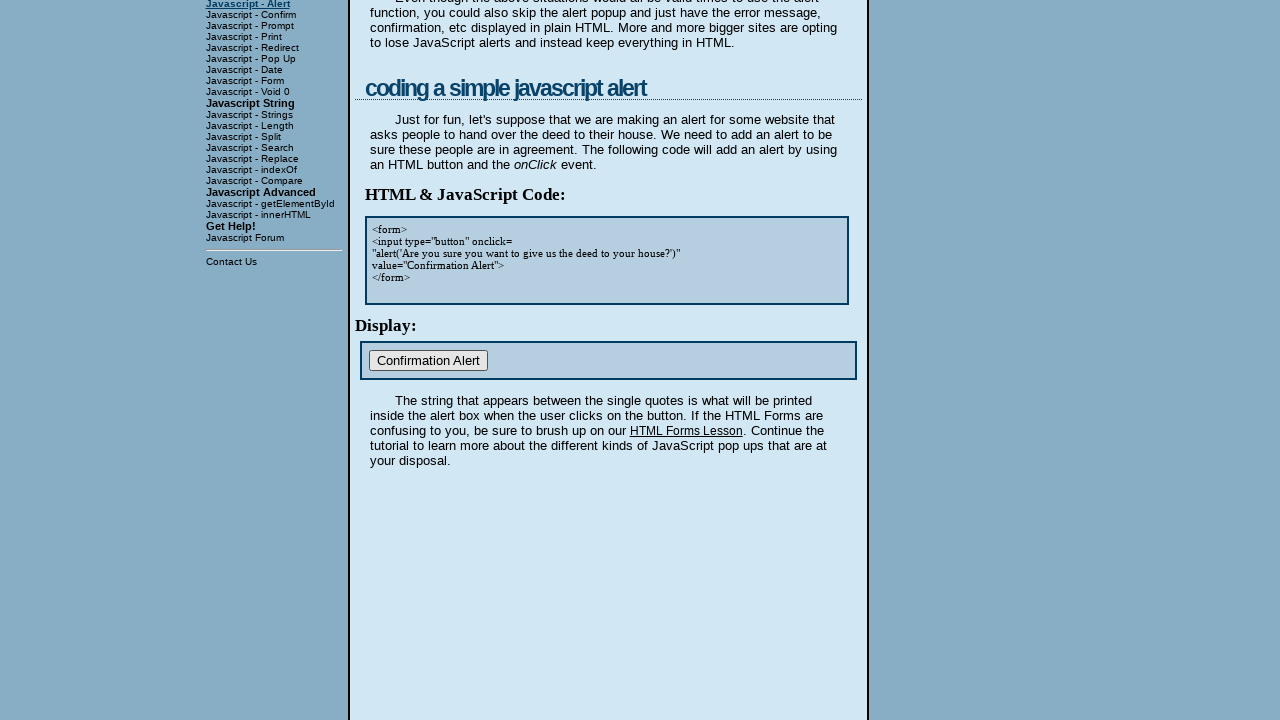

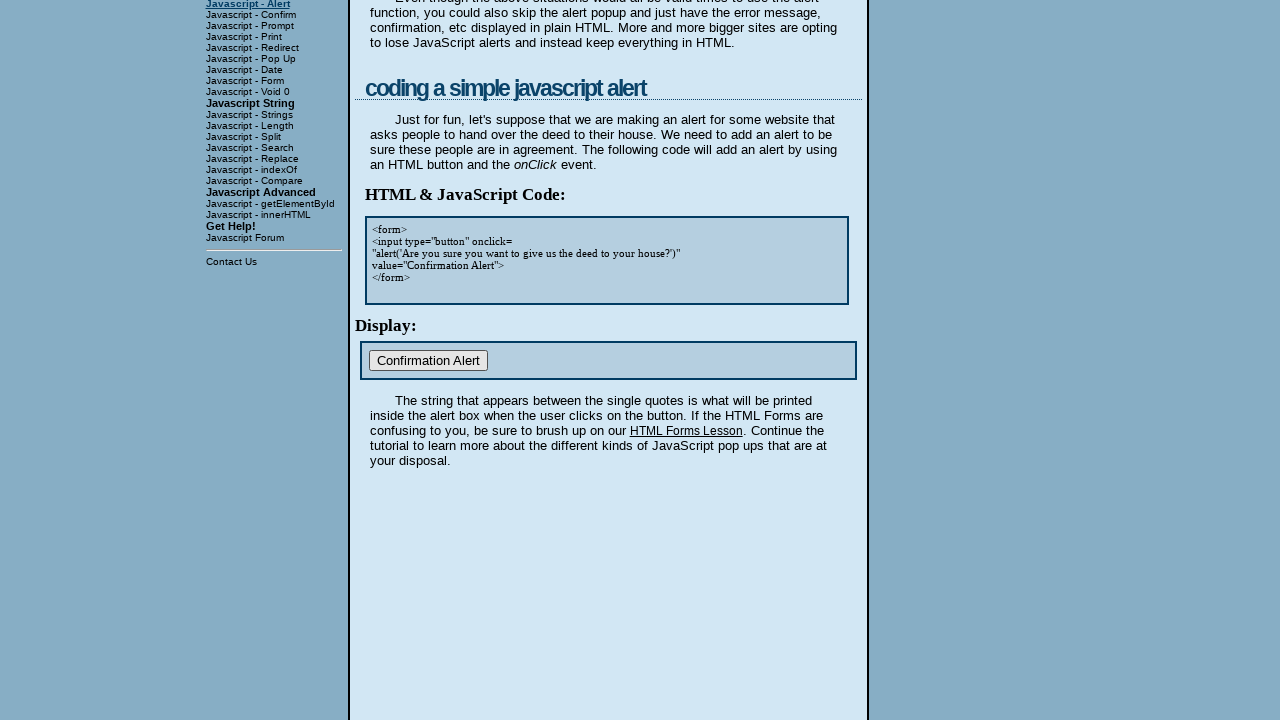